Interacts with an iframe by filling text in an input field inside the frame

Starting URL: https://demo.automationtesting.in/Frames.html

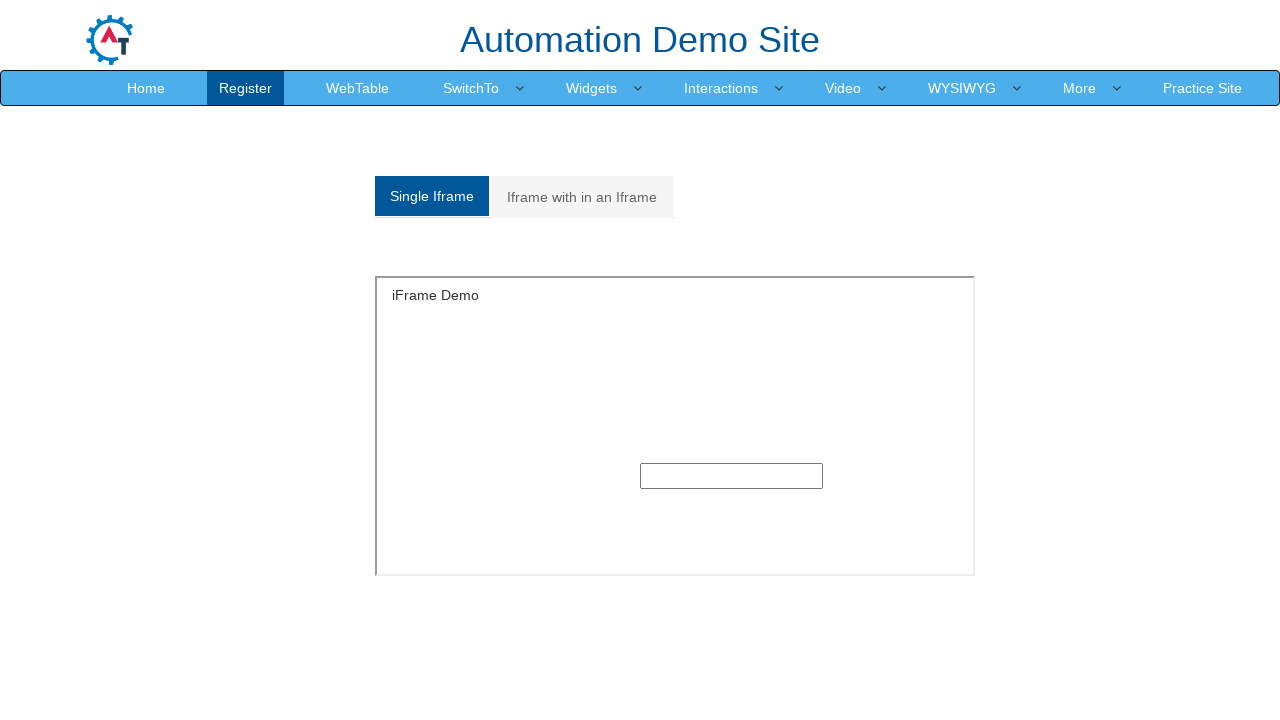

Navigated to iframe demo page
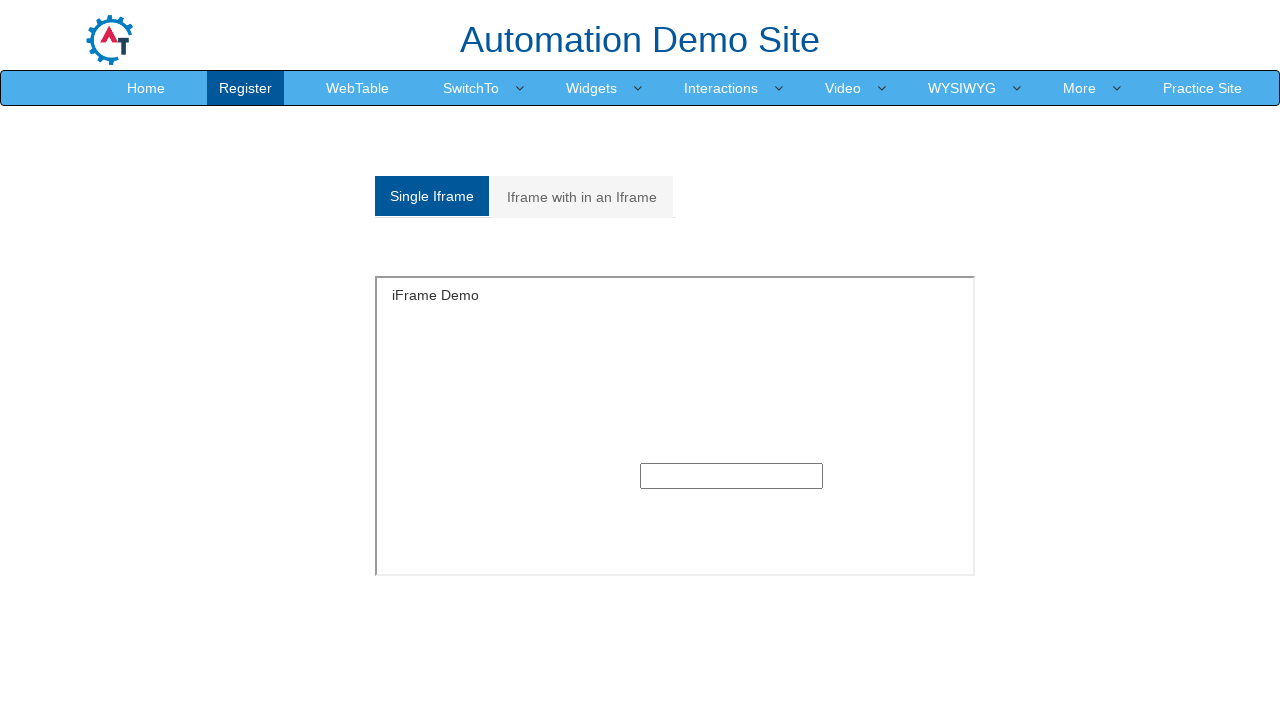

Filled input field inside iframe with 'Hello World!' on iframe[name='SingleFrame'] >> internal:control=enter-frame >> input
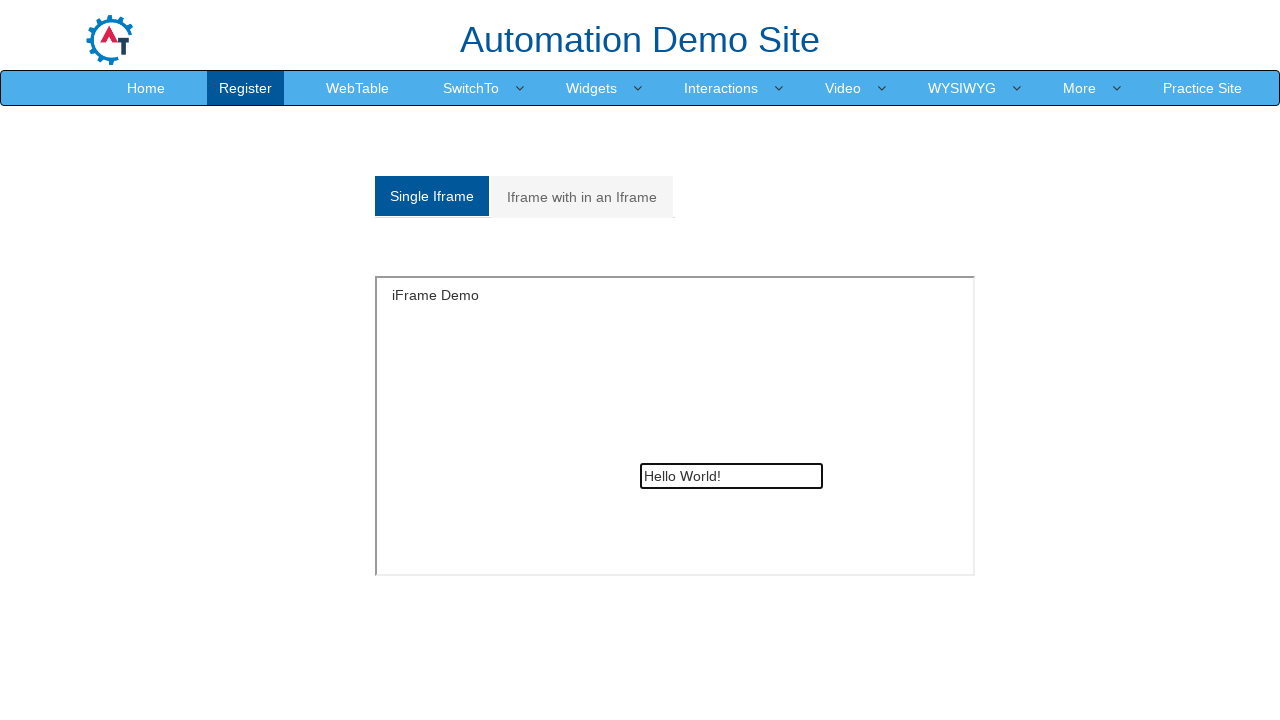

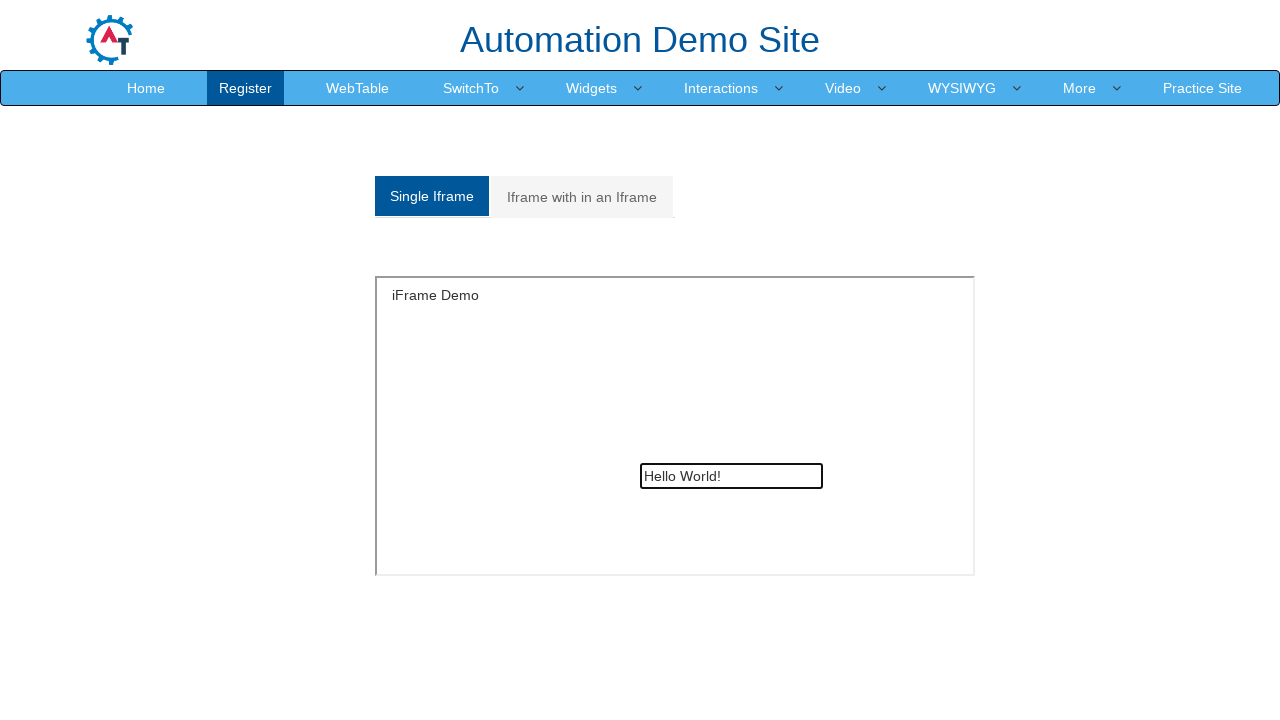